Tests that the text input field is cleared after adding a todo item

Starting URL: https://demo.playwright.dev/todomvc

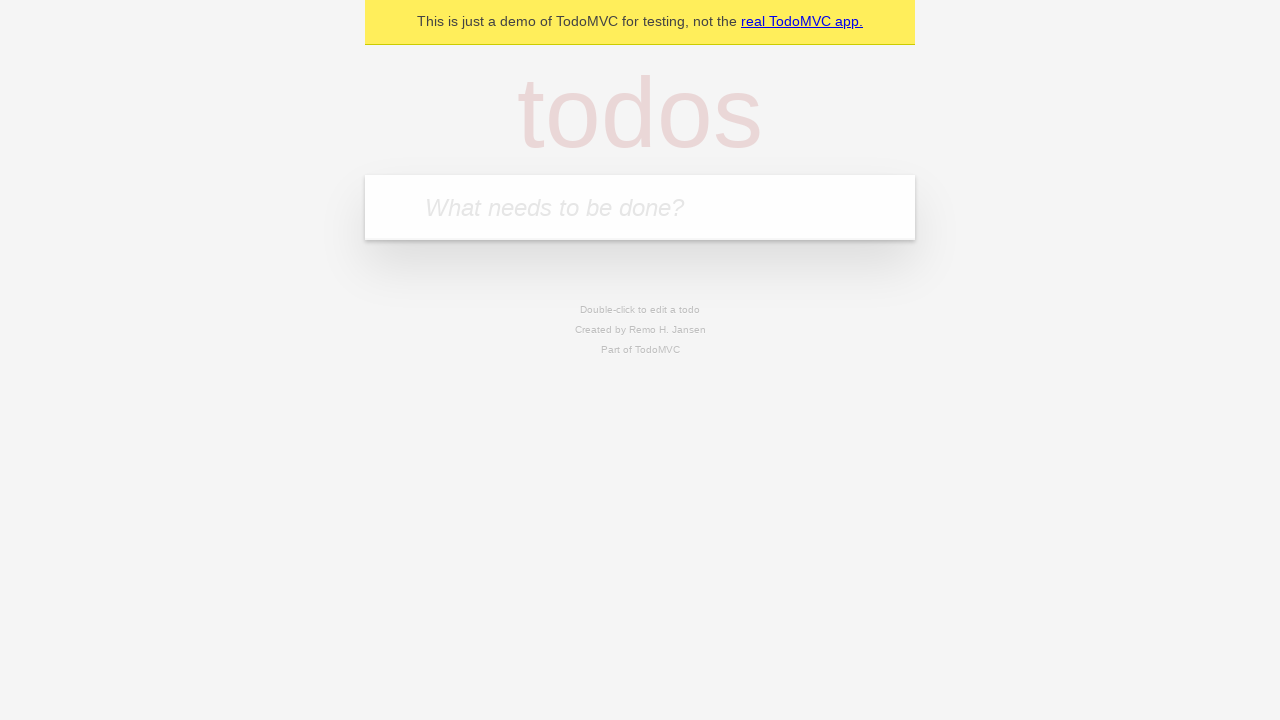

Filled new todo input field with 'buy some cheese' on .new-todo
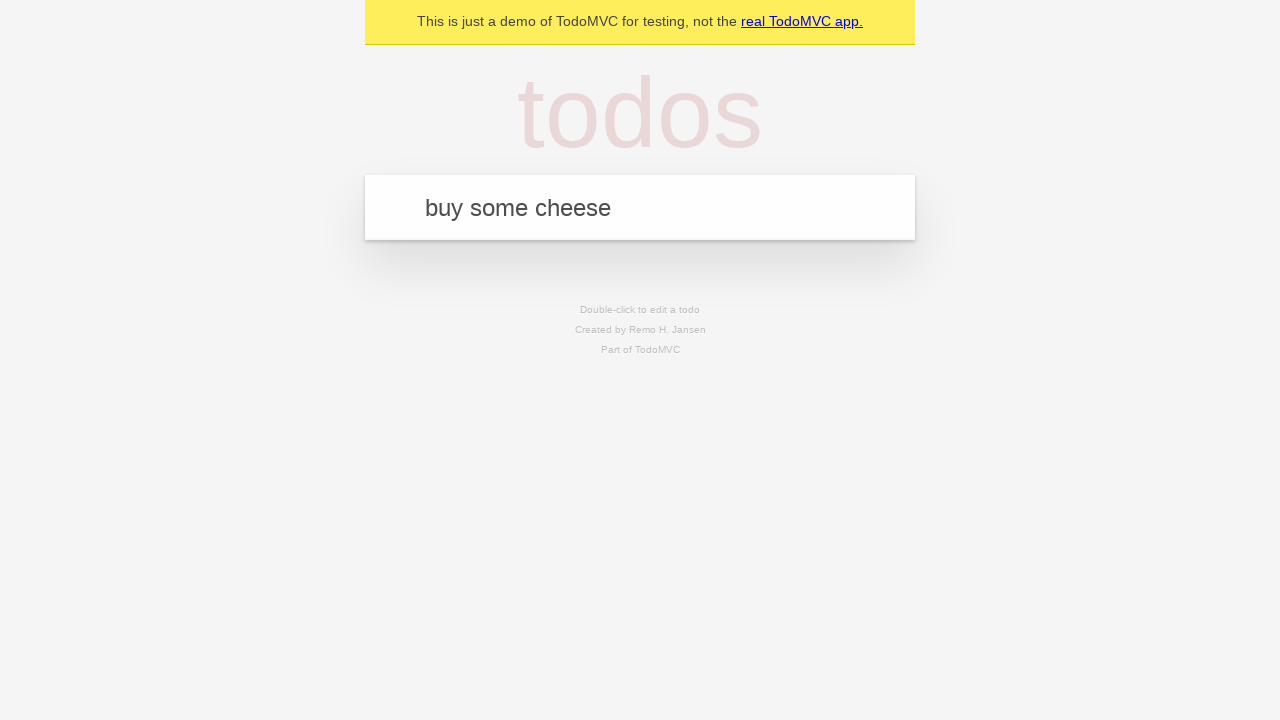

Pressed Enter to add the todo item on .new-todo
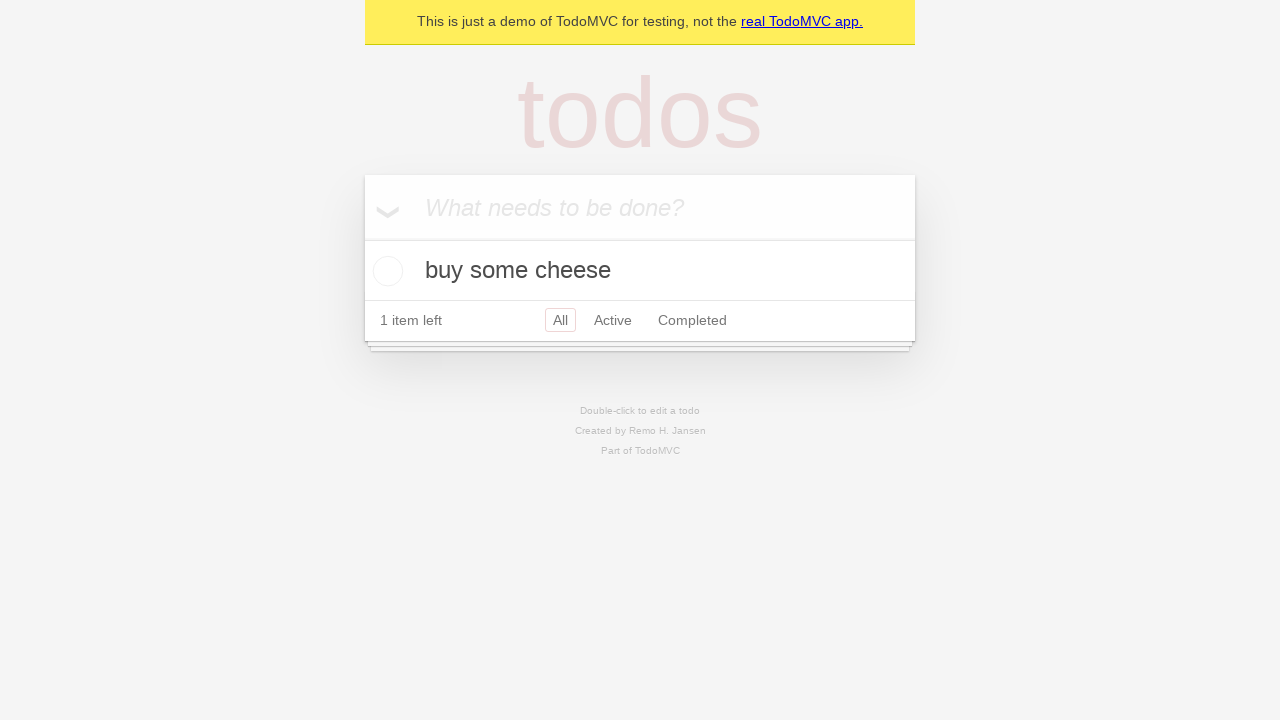

Todo item appeared in the list
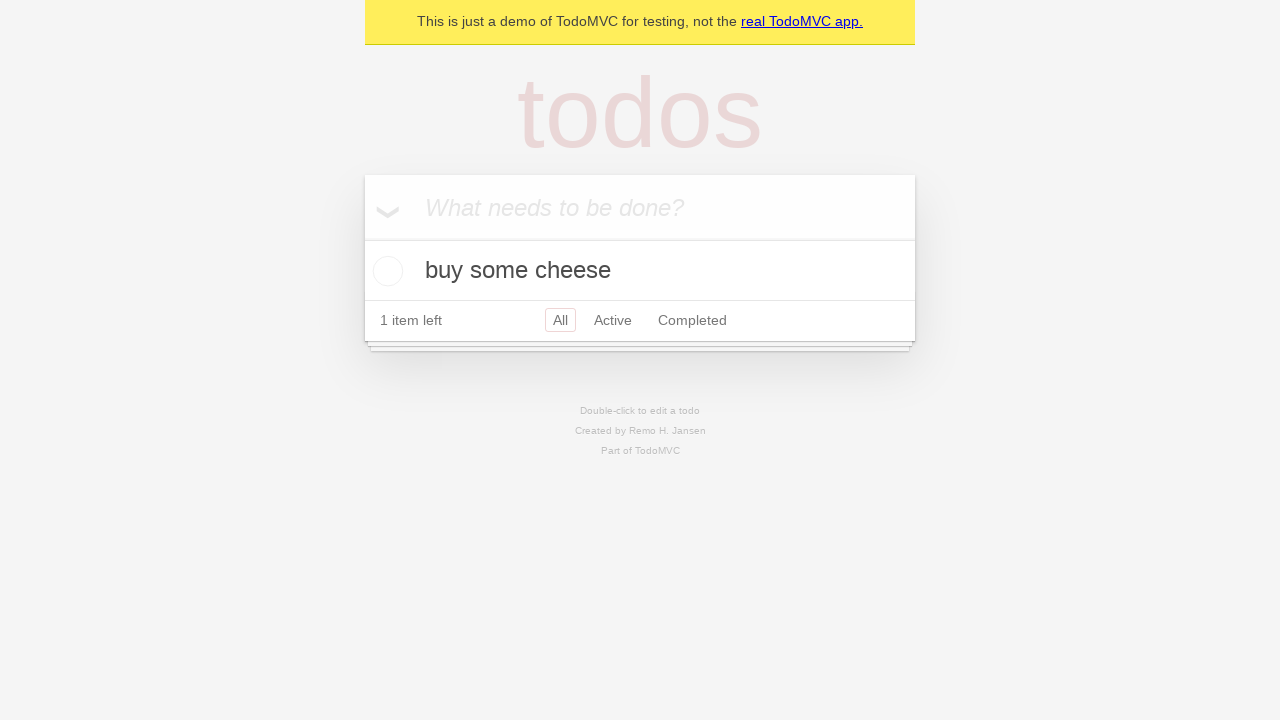

Verified that text input field was cleared after adding the item
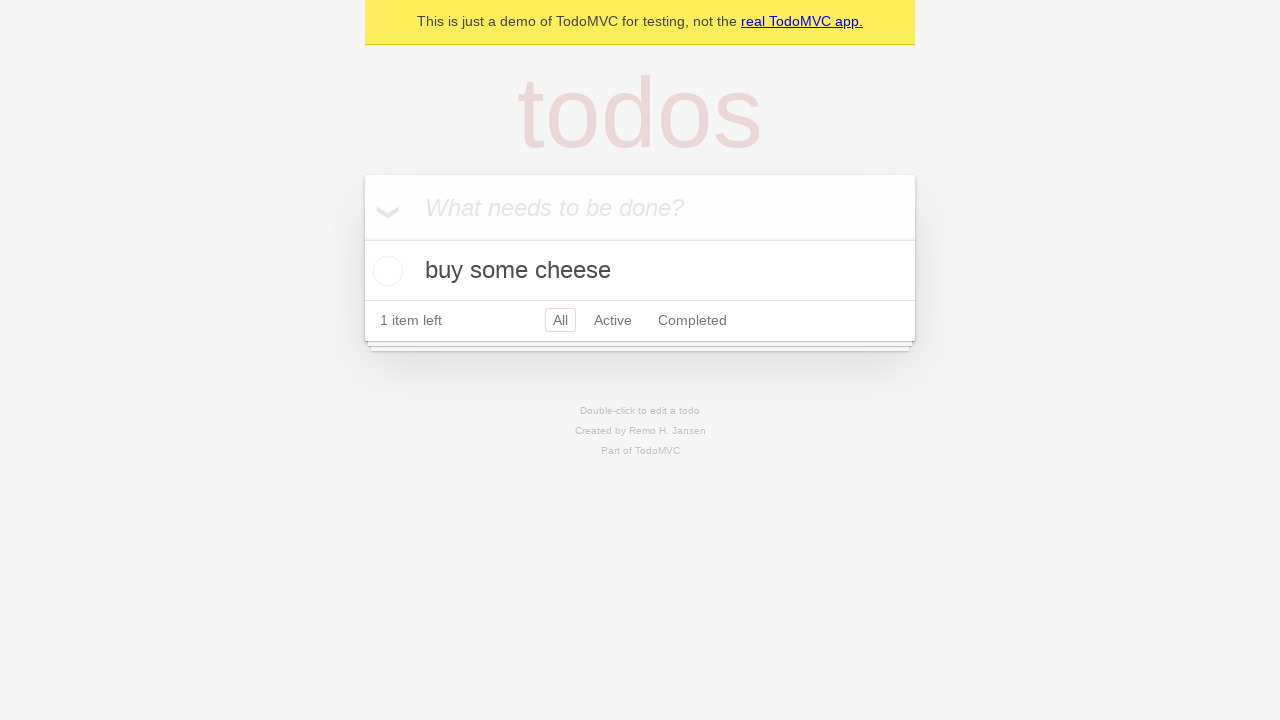

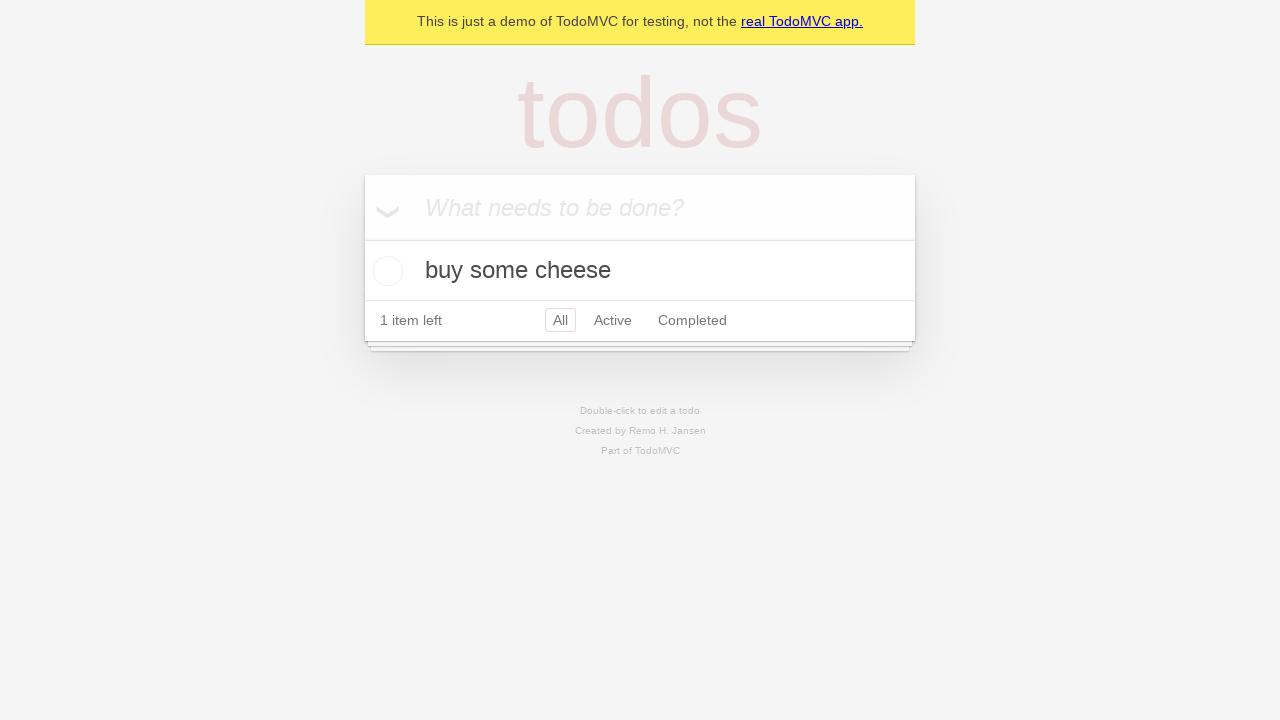